Navigates to Jeep's website and maximizes the browser window

Starting URL: https://jeep.com

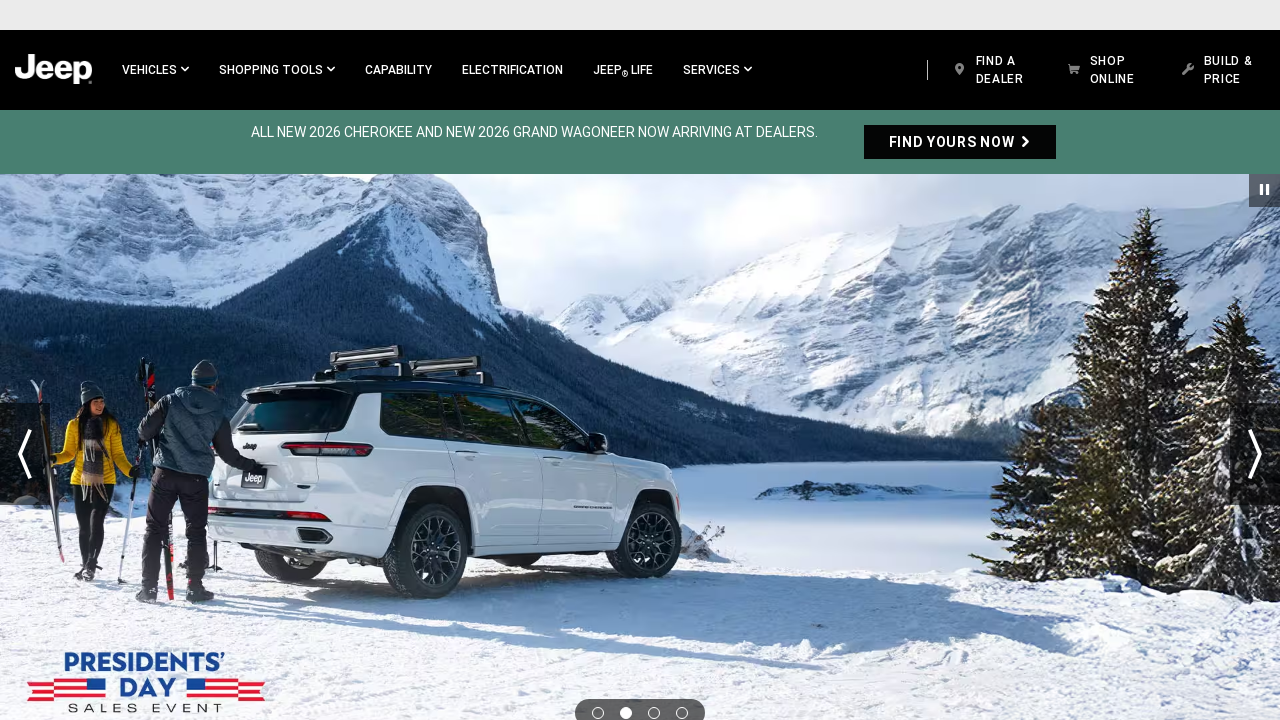

Set browser viewport to 1920x1080
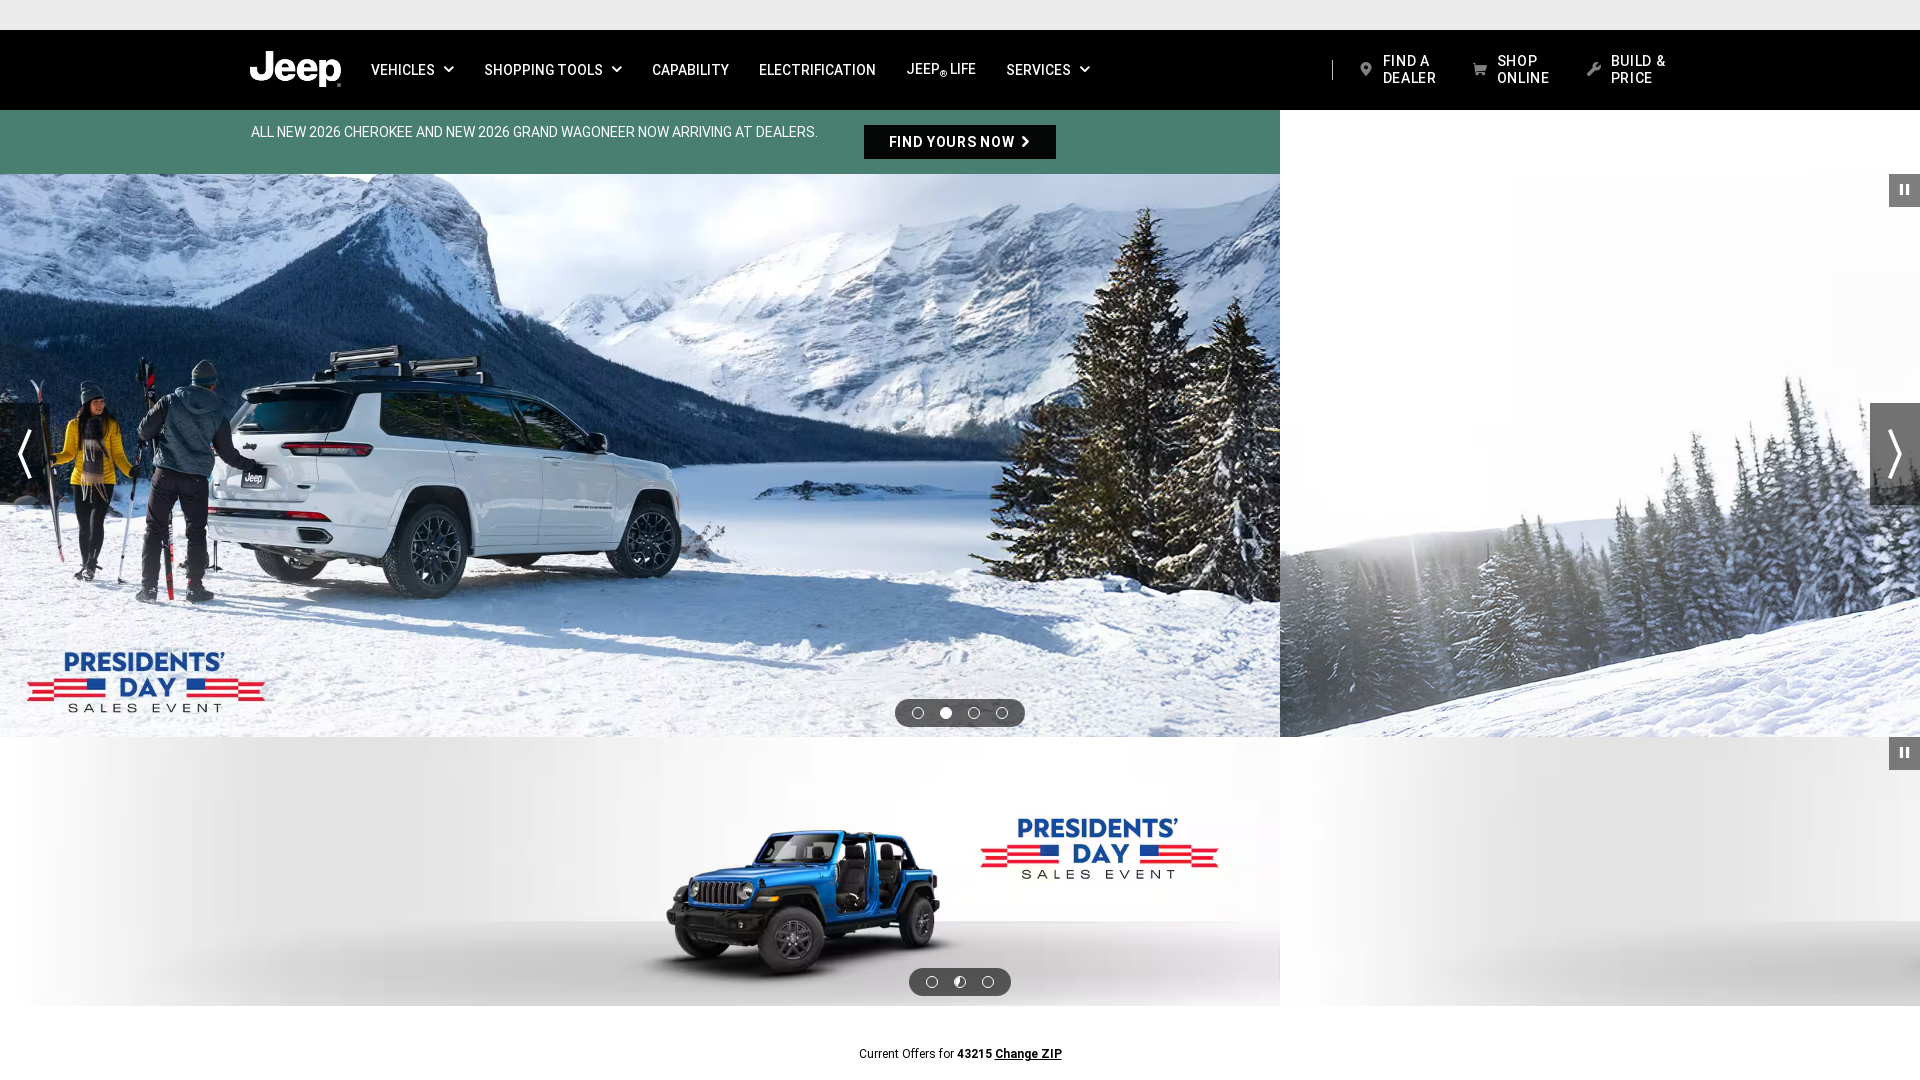

Waited for page to reach domcontentloaded state
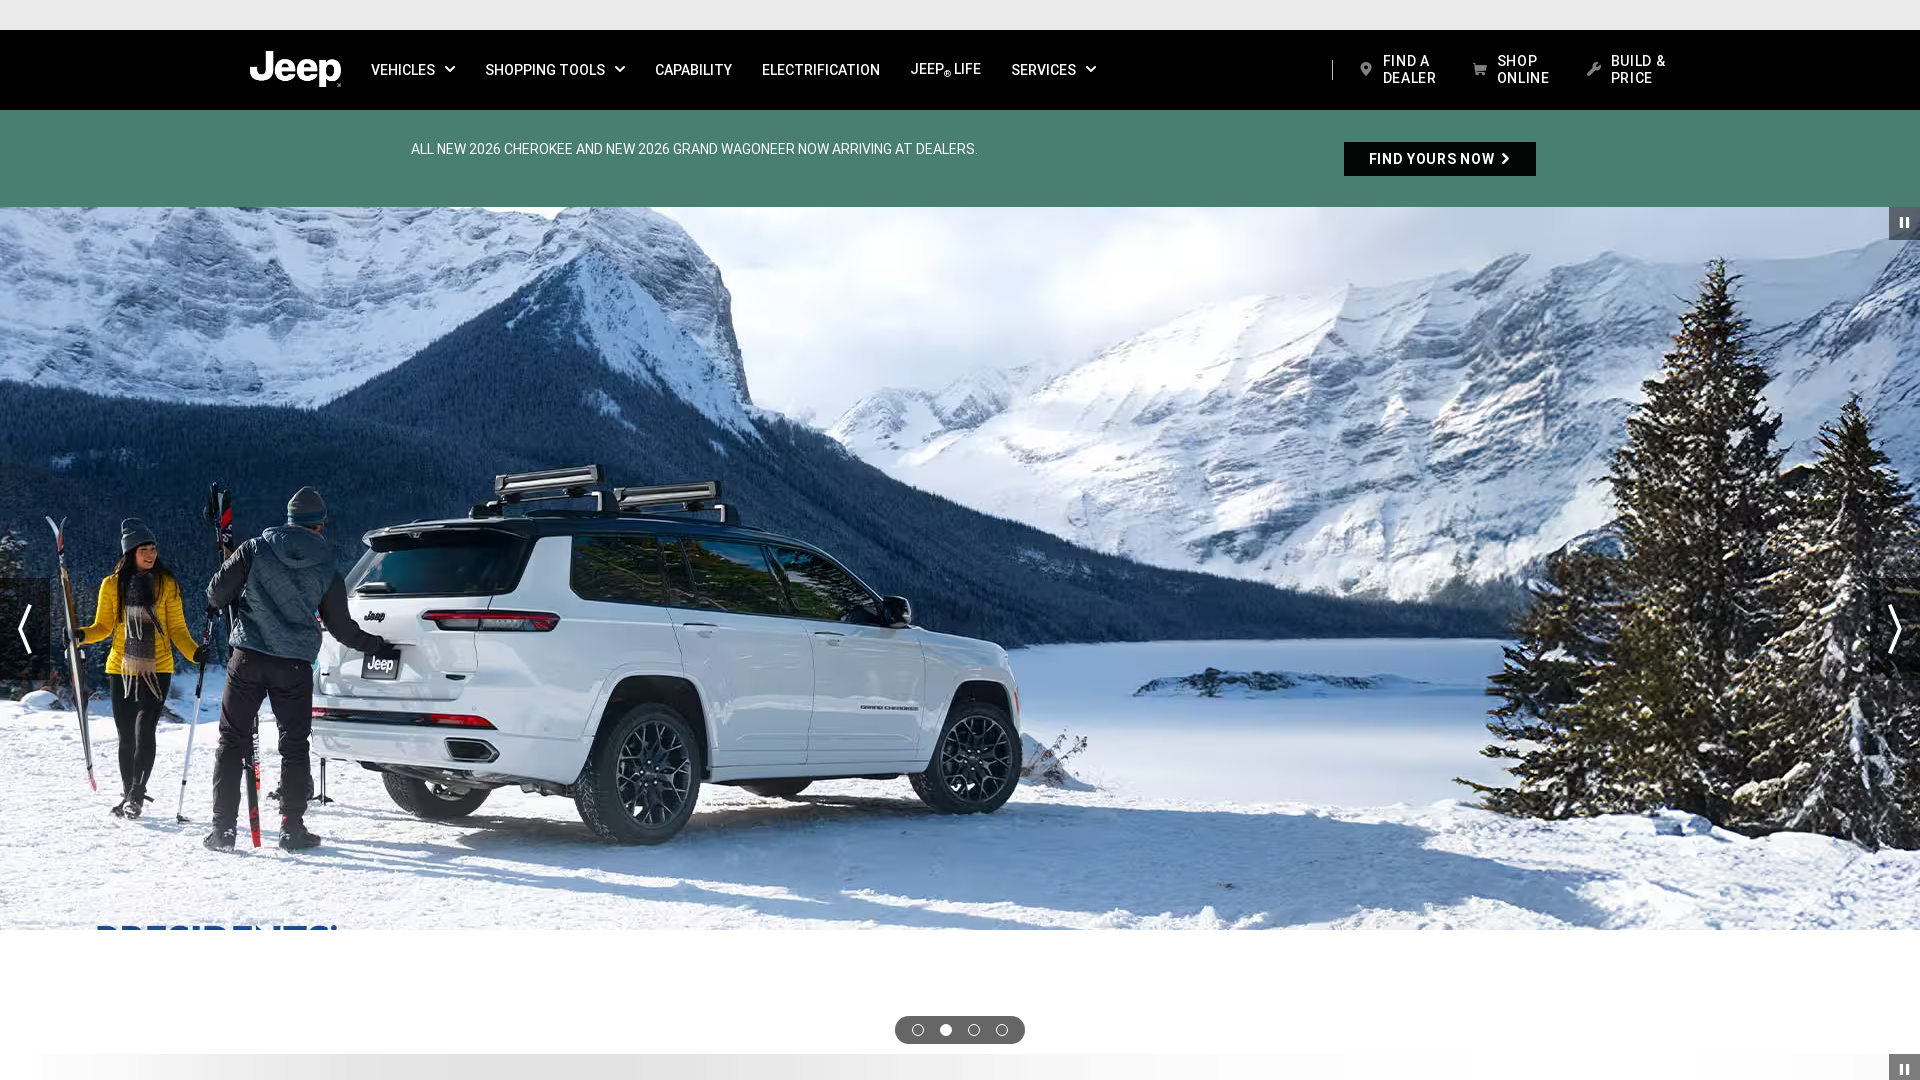

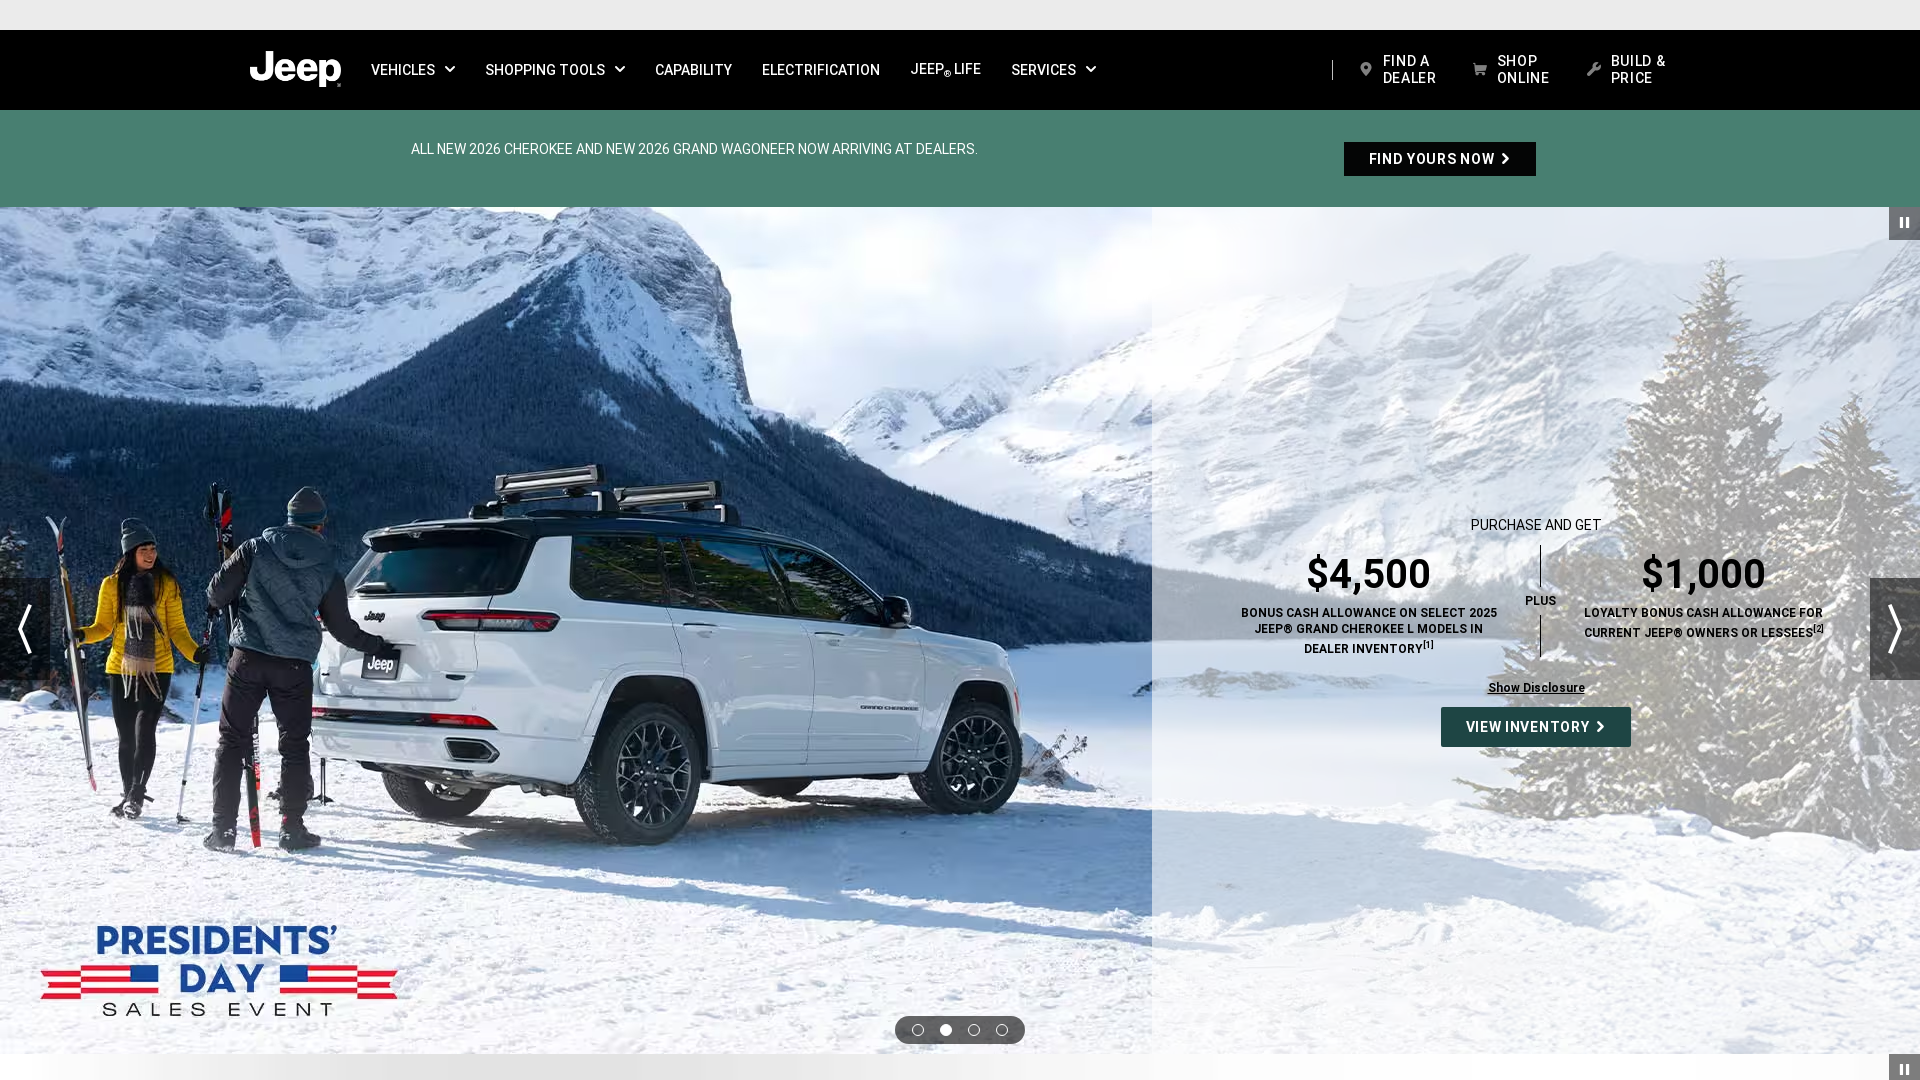